Tests an Angular application by navigating to the Tour of Heroes demo app, filling in a name input field using JavaScript-based input simulation, and clicking a submit button.

Starting URL: https://angular-tour-of-heroes-1a2a8.web.app/

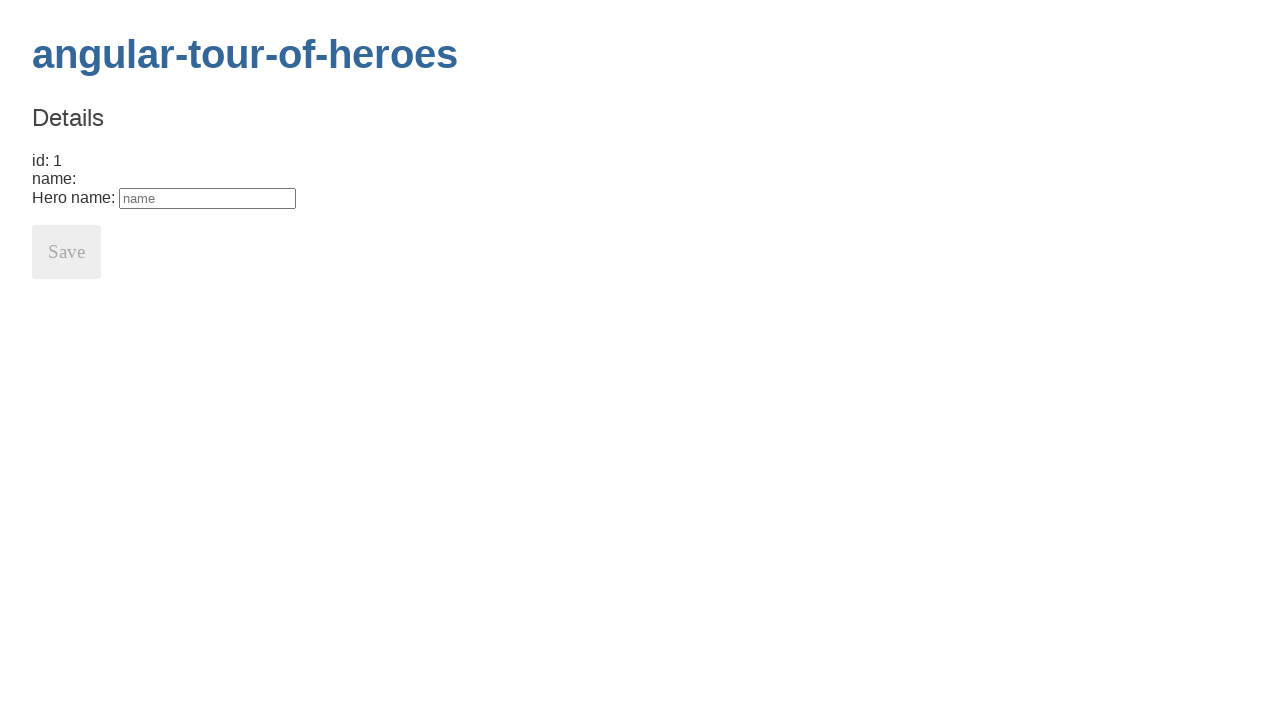

Waited for Angular app to load (networkidle state)
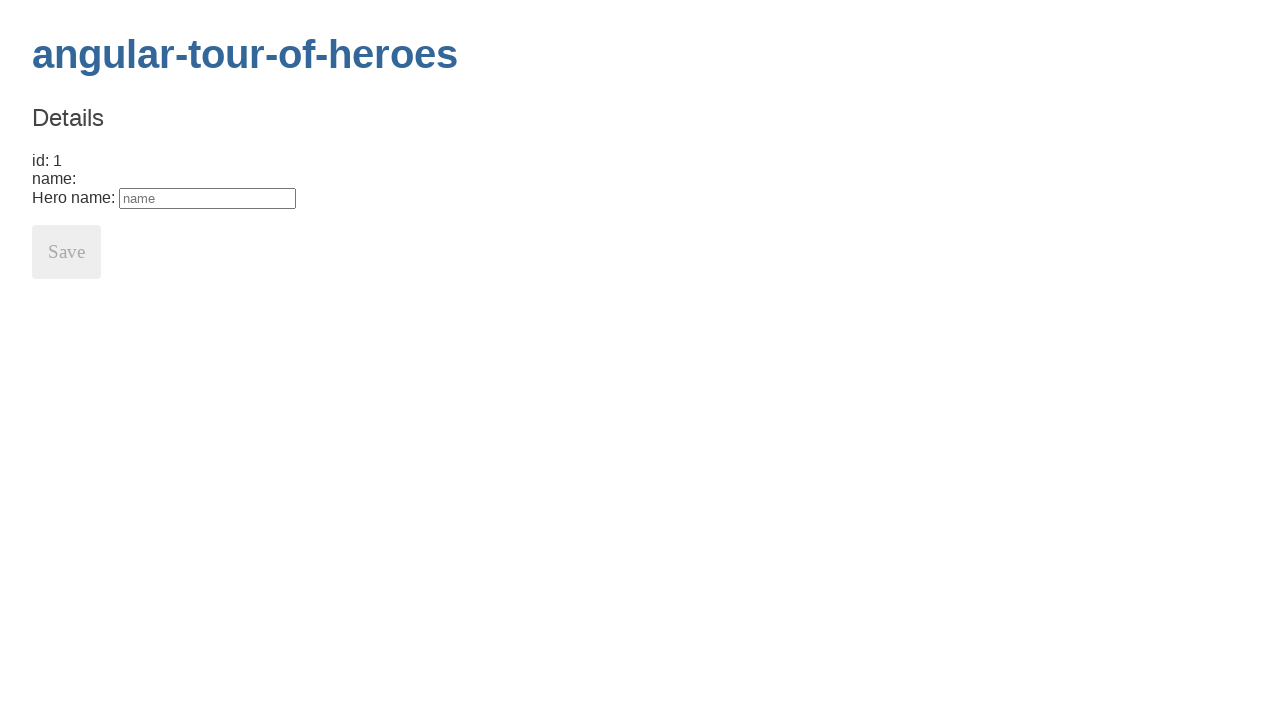

Cleared the name input field on #name
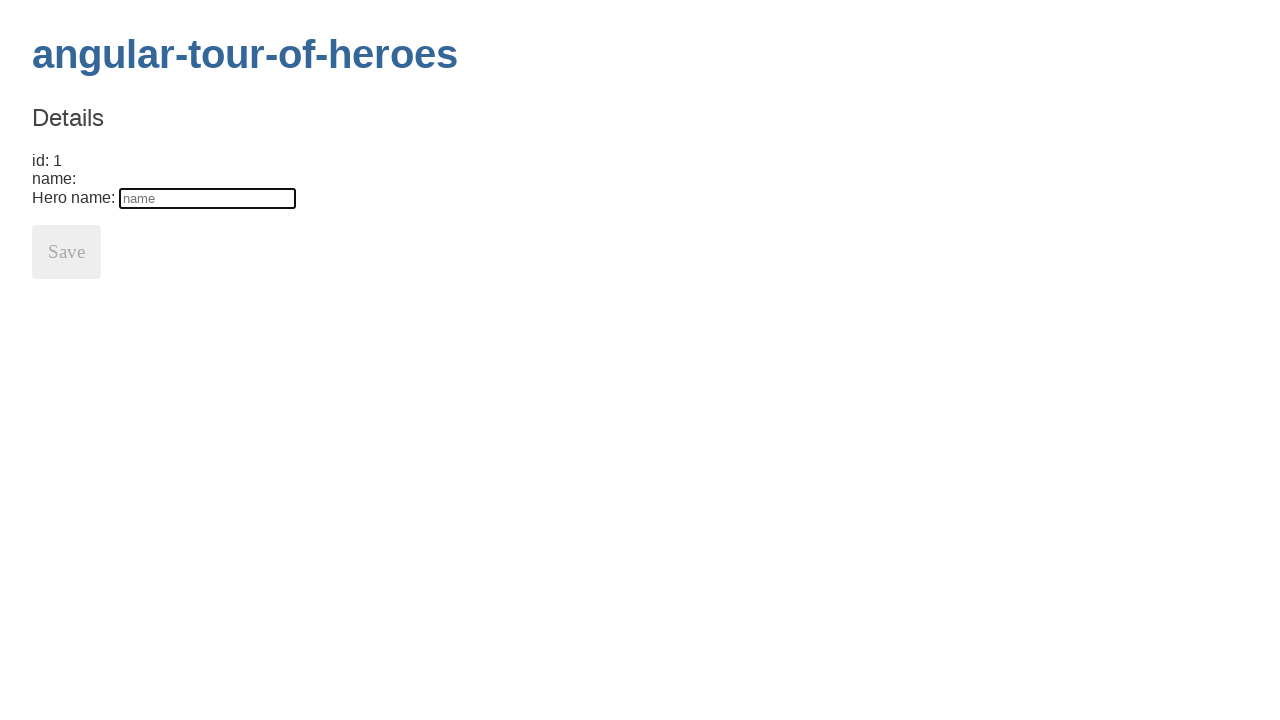

Clicked the name input field at (208, 198) on #name
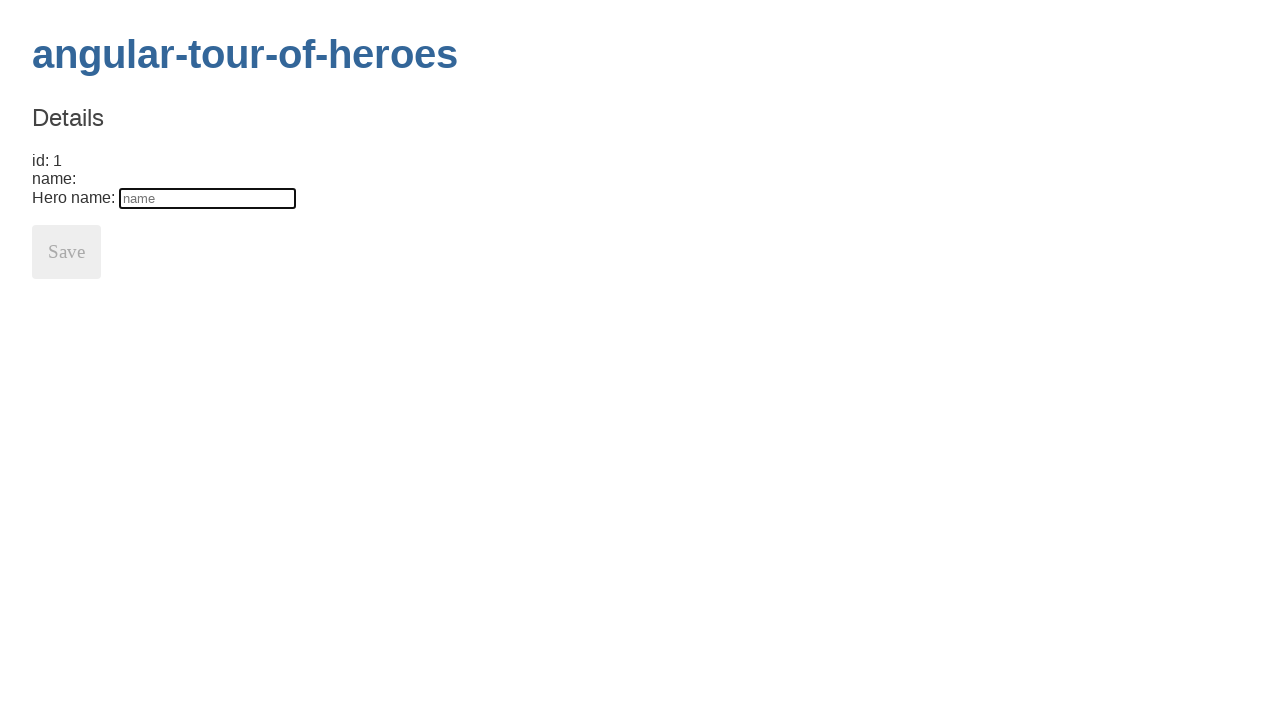

Filled name field with 'testing angular interpolation' using JavaScript-based input simulation
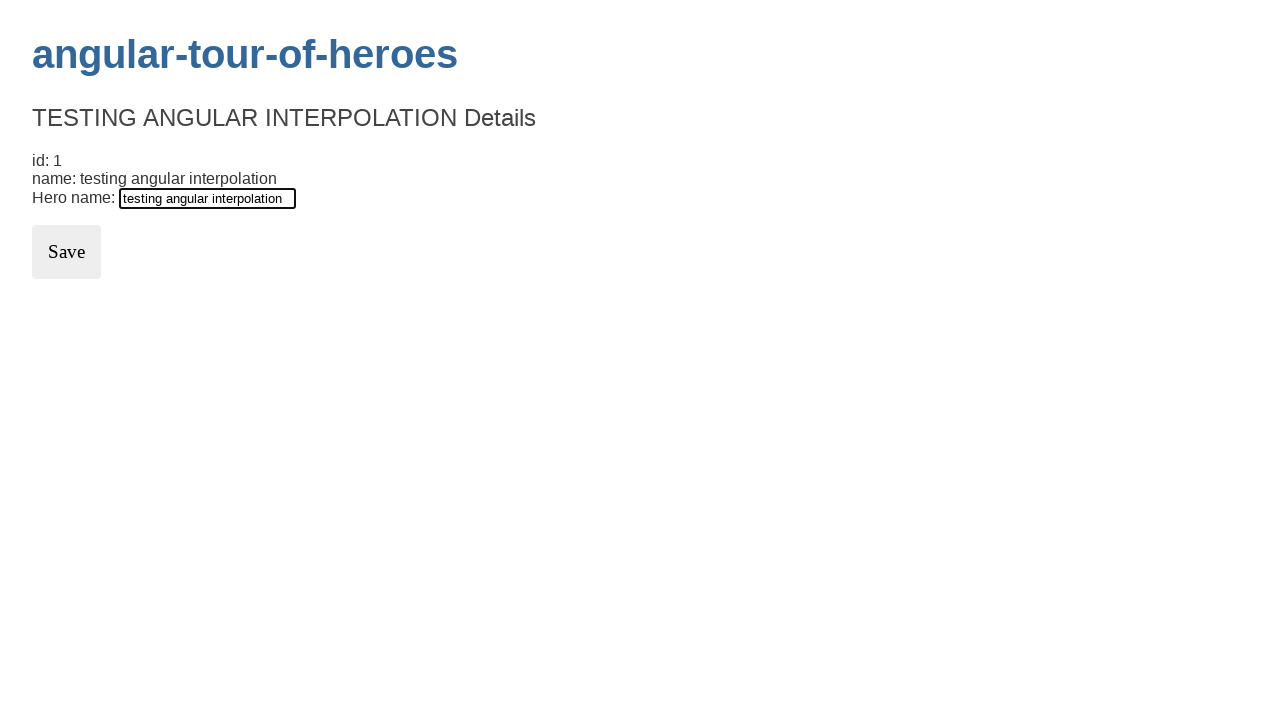

Clicked the submit button at (66, 252) on button
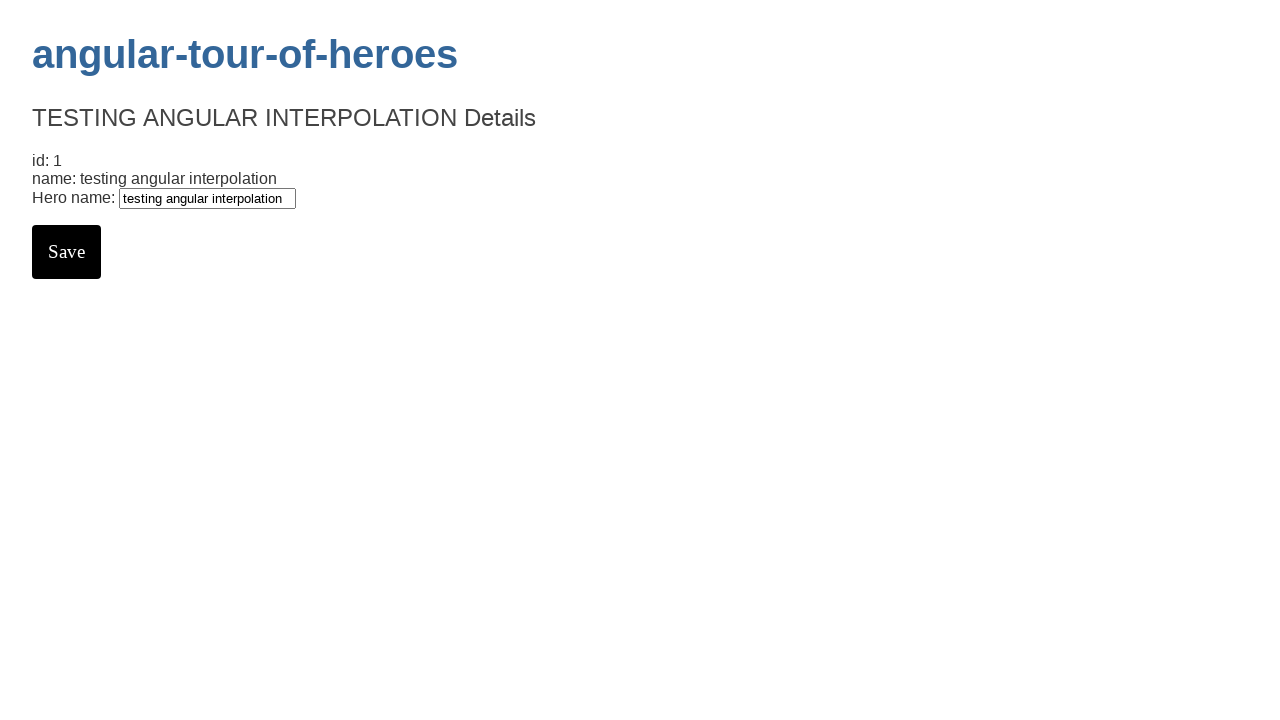

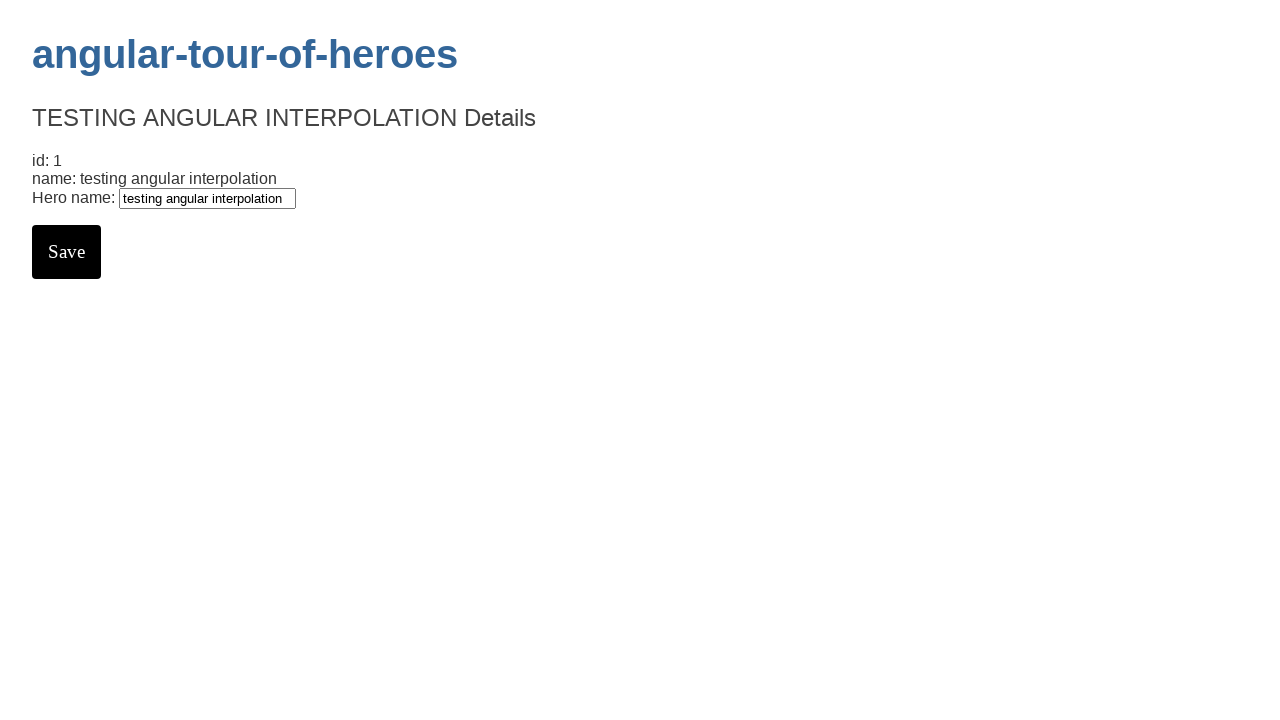